Tests file download functionality by clicking a download link and verifying the file is downloaded successfully

Starting URL: https://testcenter.techproeducation.com/index.php?page=file-download

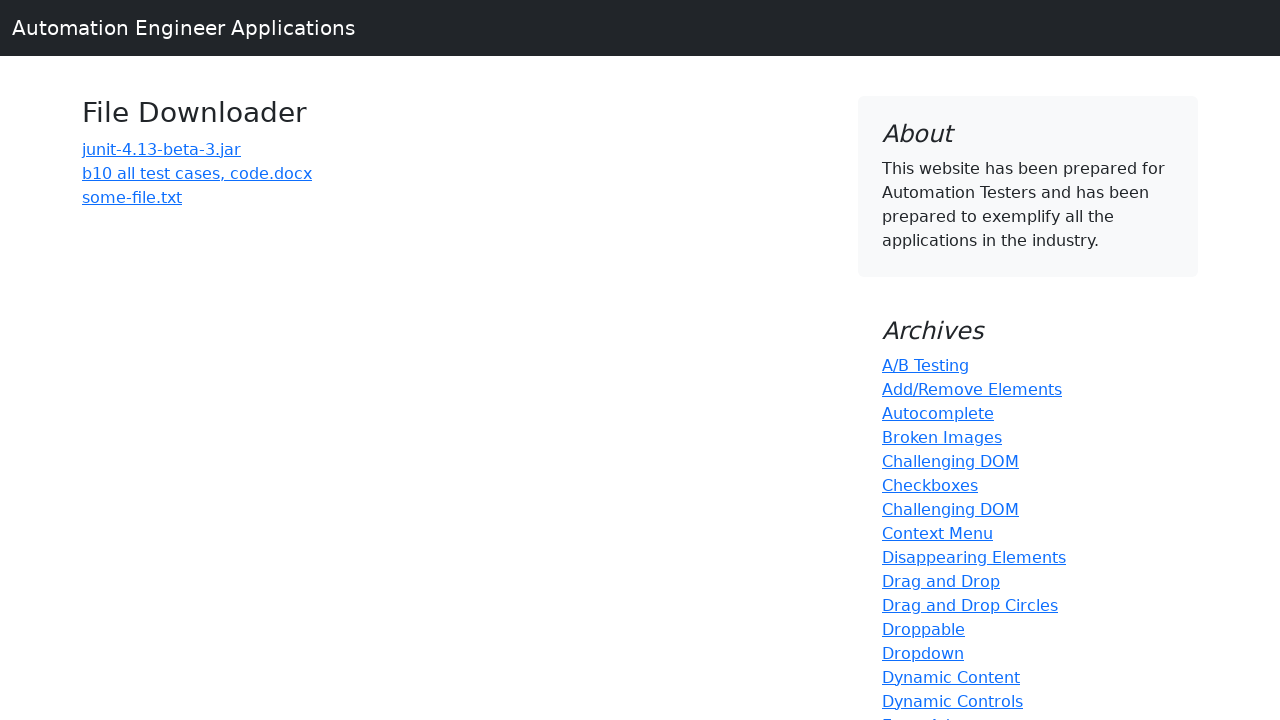

Clicked download link for 'b10 all test cases, code.docx' at (197, 173) on a:has-text('b10 all')
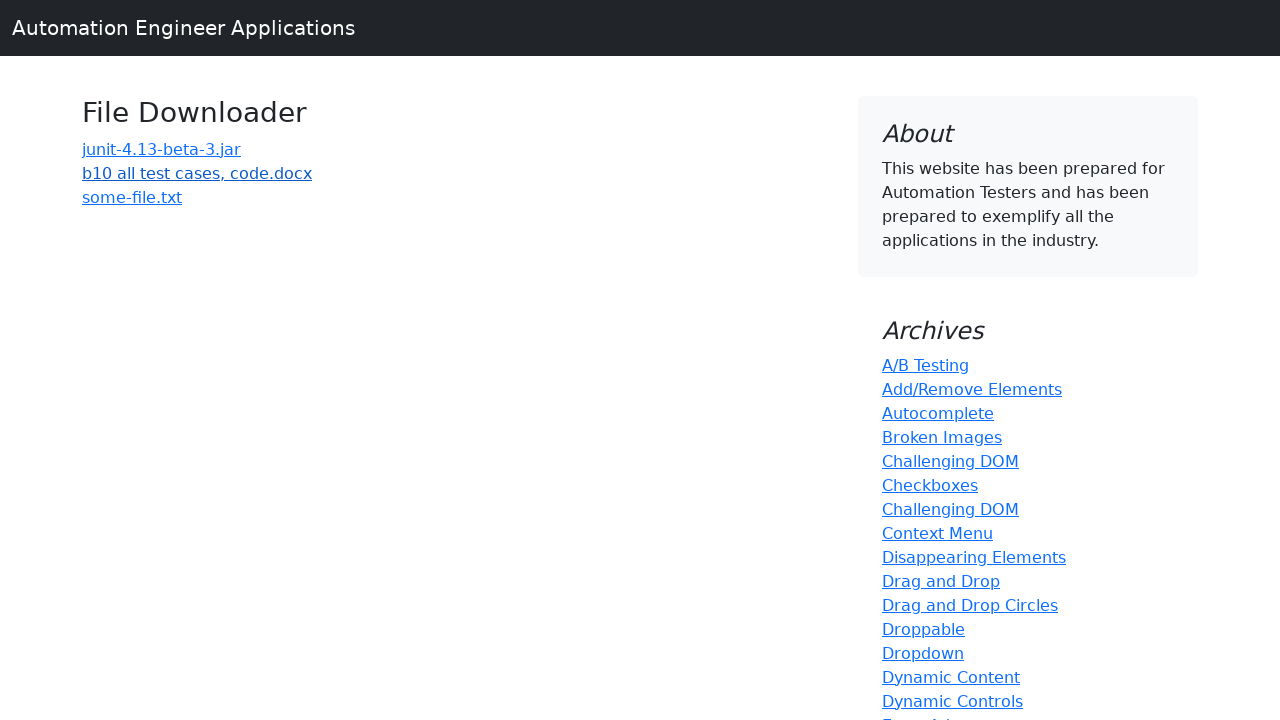

Download started and captured
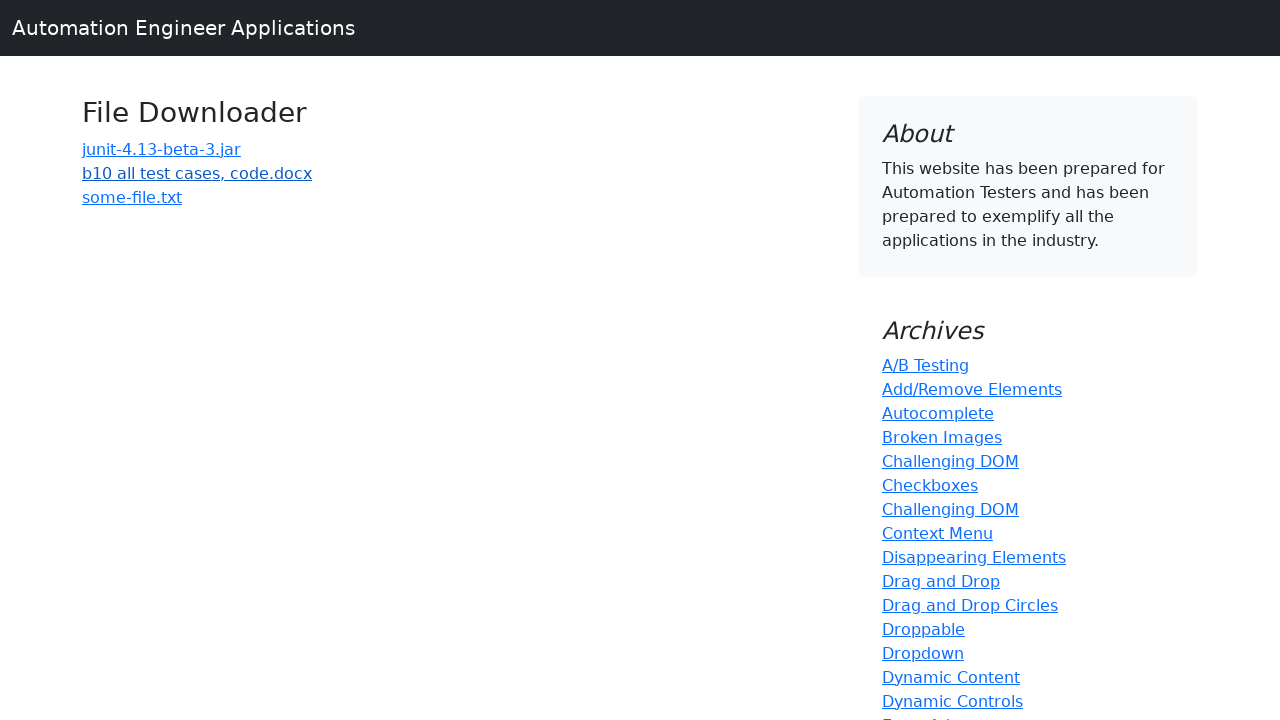

Verified downloaded file contains 'b10 all' in filename
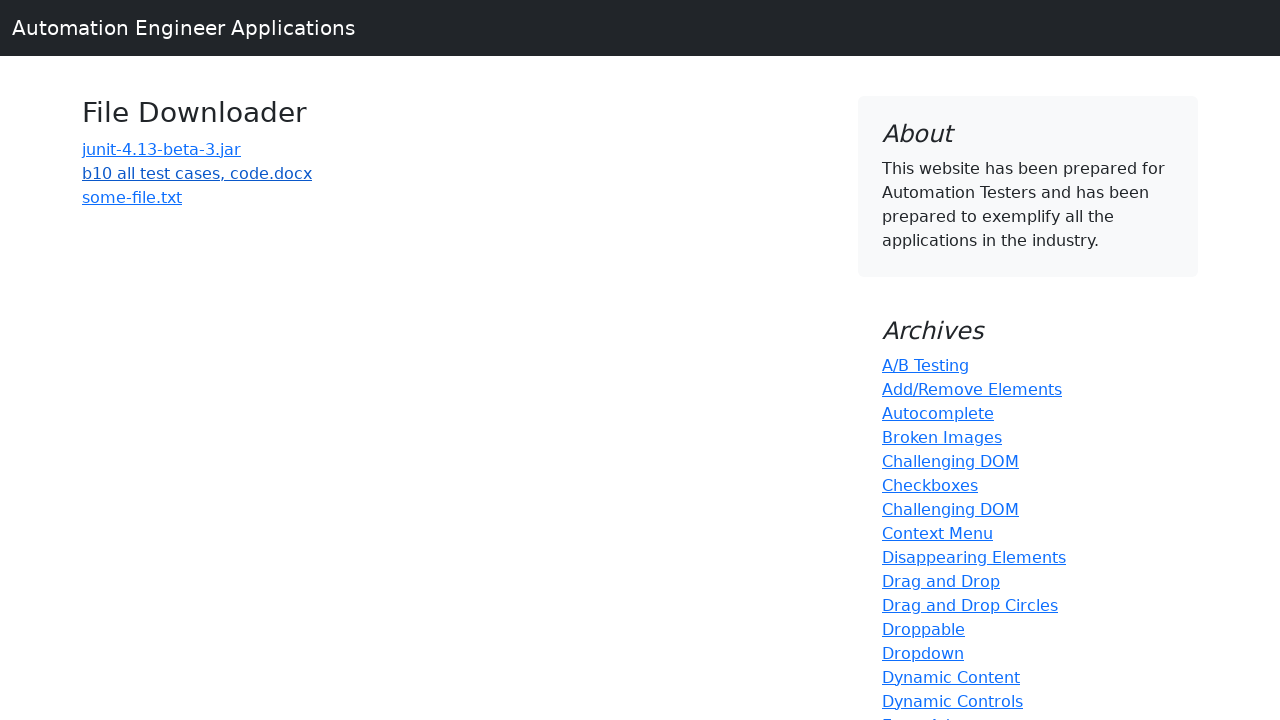

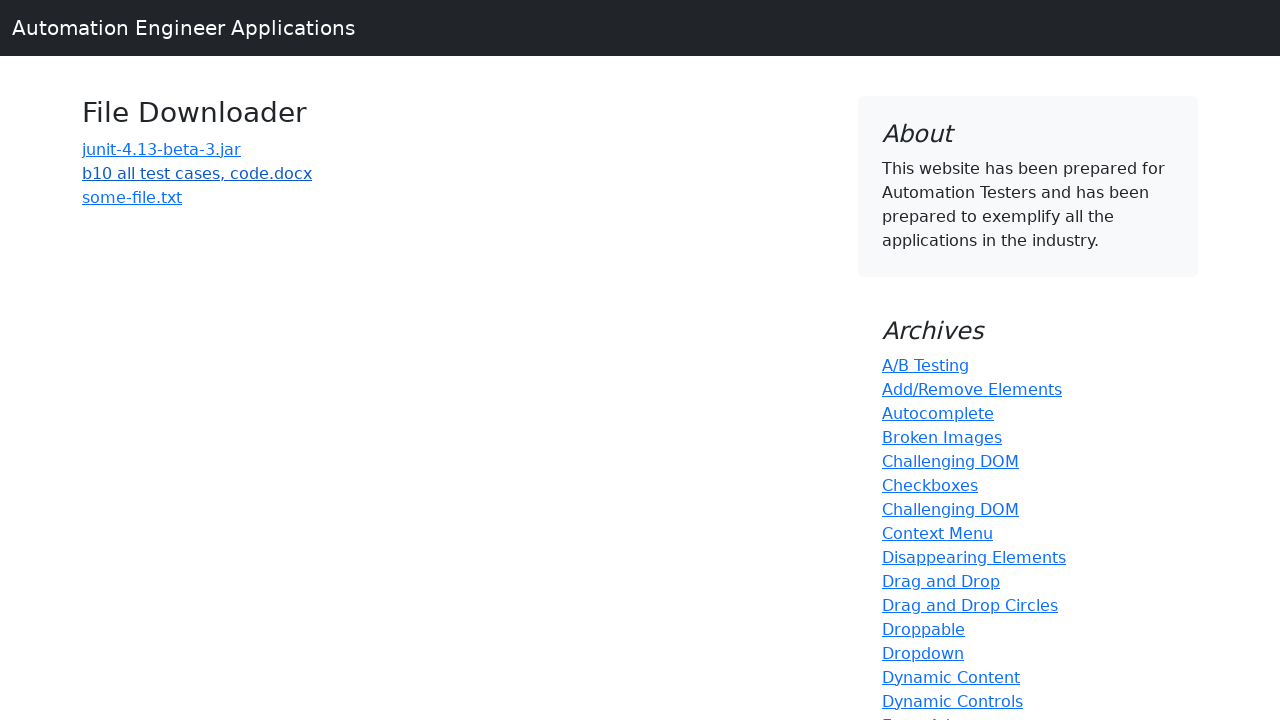